Tests auto-suggestive dropdown functionality by entering a partial value, navigating through suggestions with arrow keys, and selecting an option

Starting URL: https://rahulshettyacademy.com/AutomationPractice/

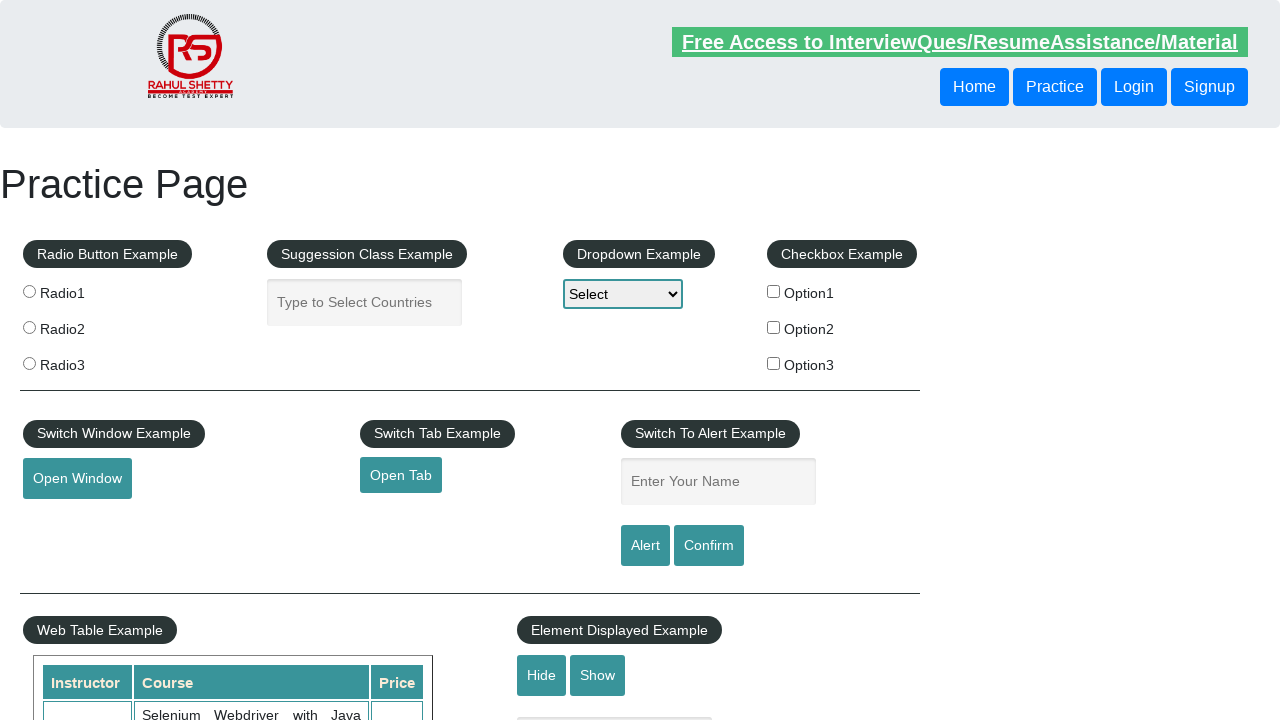

Filled autocomplete field with partial text 'ind' on #autocomplete
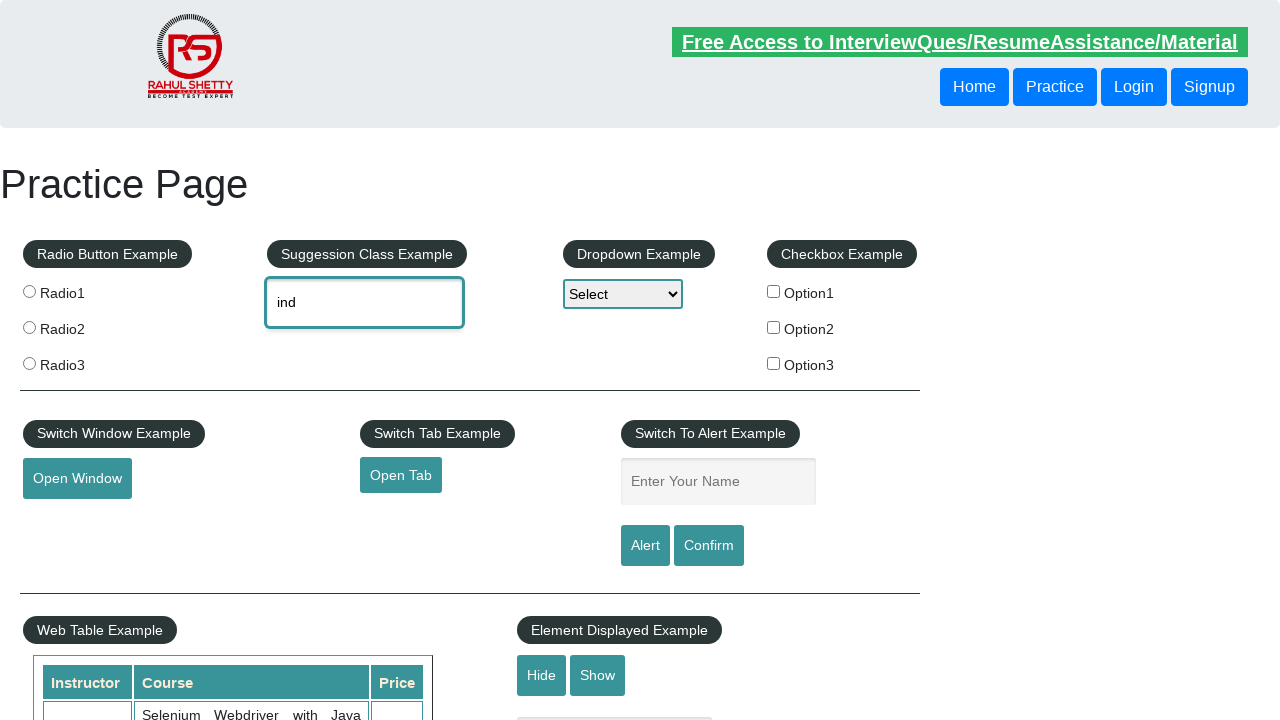

Clicked autocomplete field to ensure focus at (365, 302) on #autocomplete
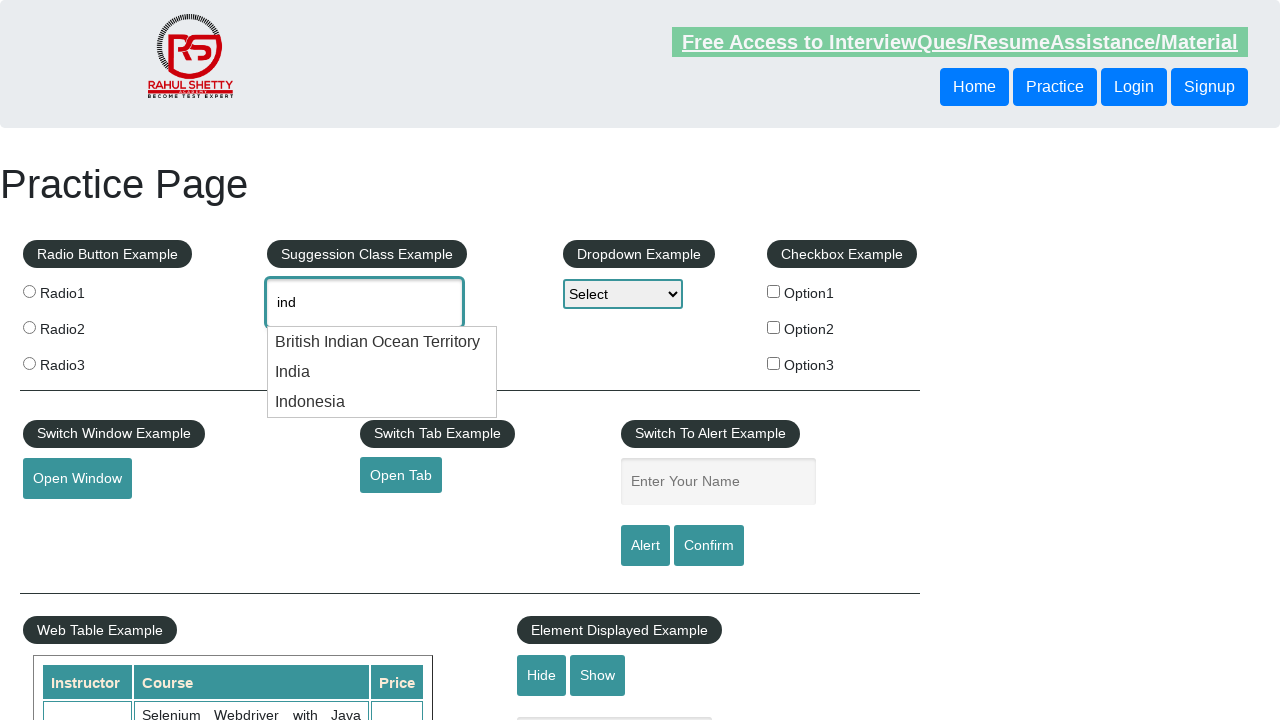

Pressed ArrowDown to navigate to first suggestion on #autocomplete
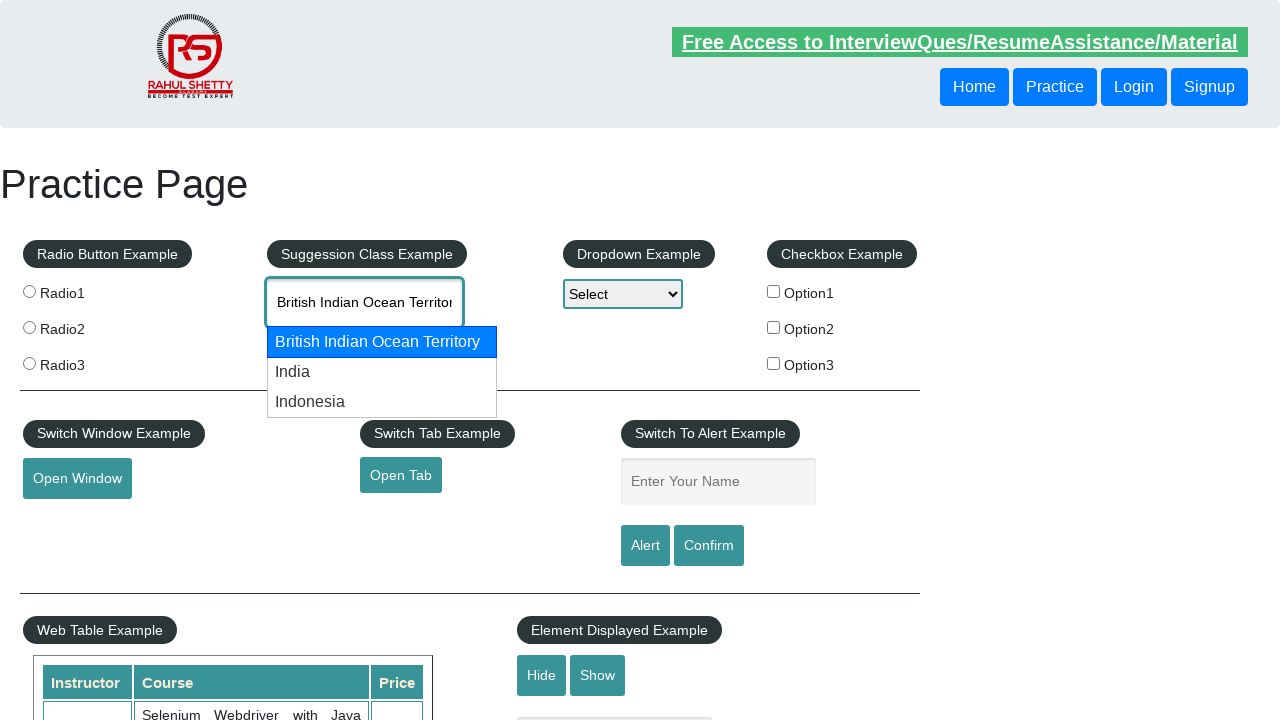

Pressed ArrowDown to navigate to second suggestion on #autocomplete
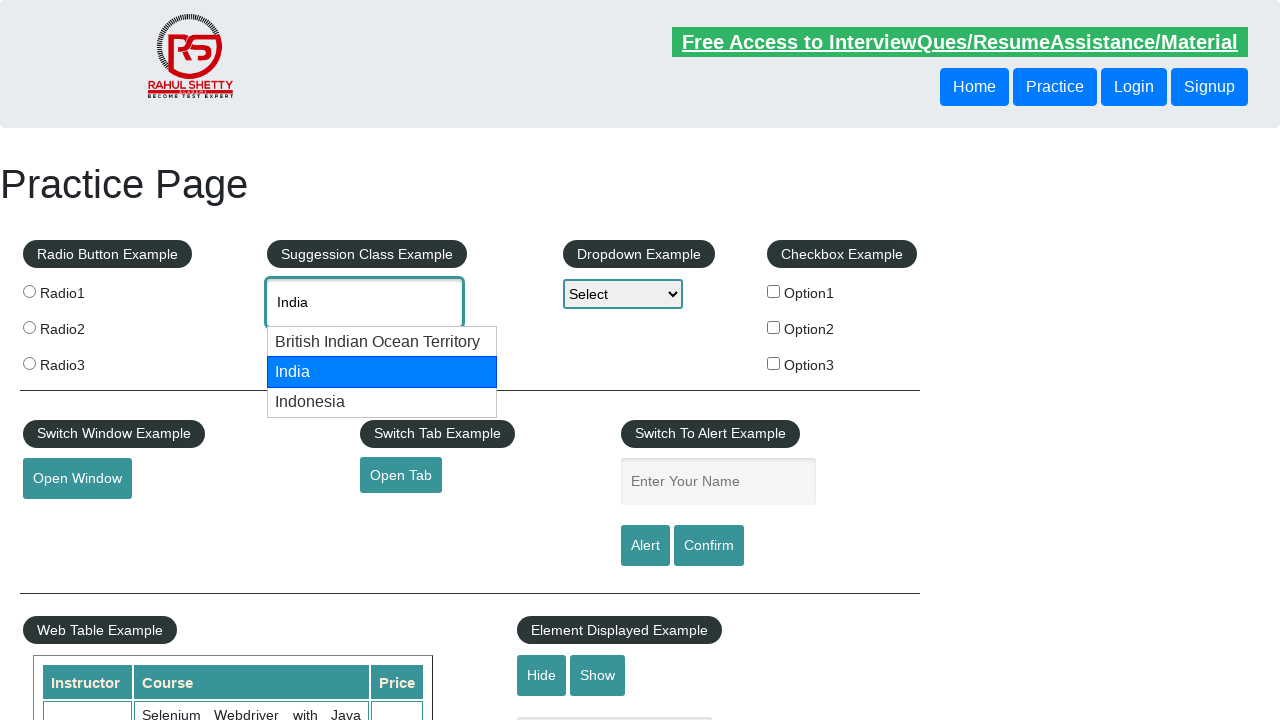

Pressed ArrowDown to navigate to third suggestion on #autocomplete
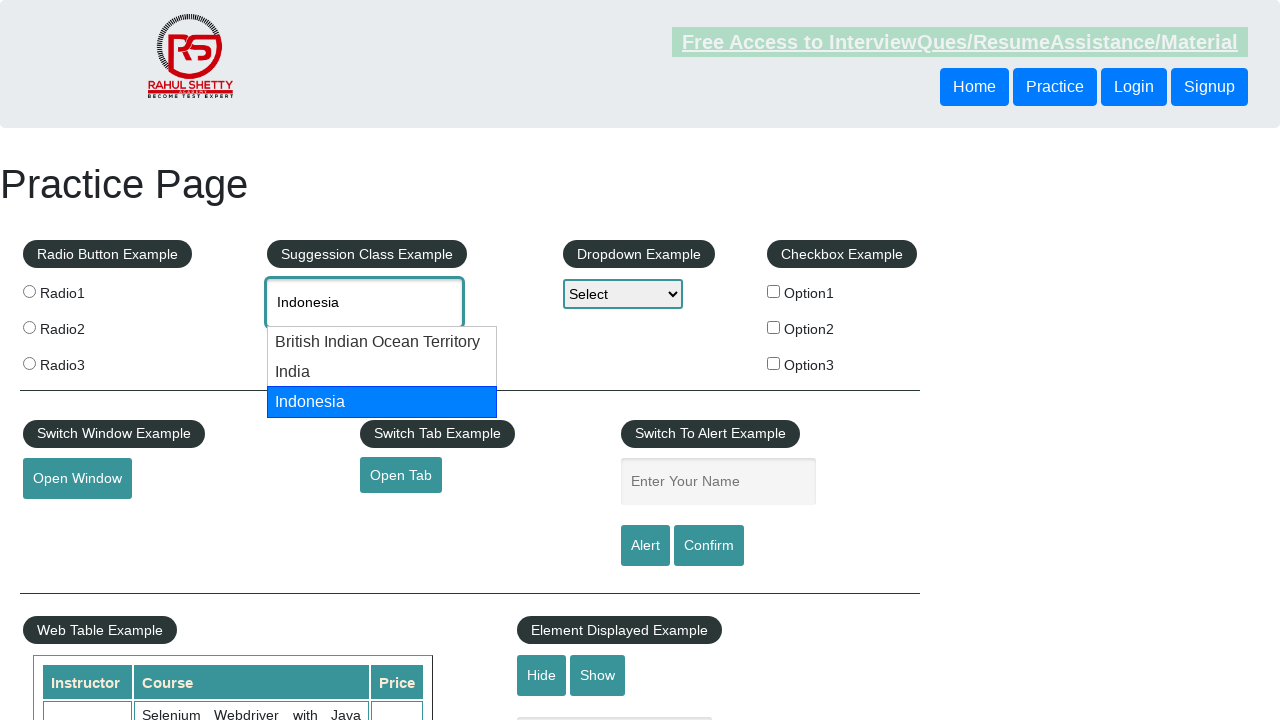

Pressed Enter to select the highlighted option on #autocomplete
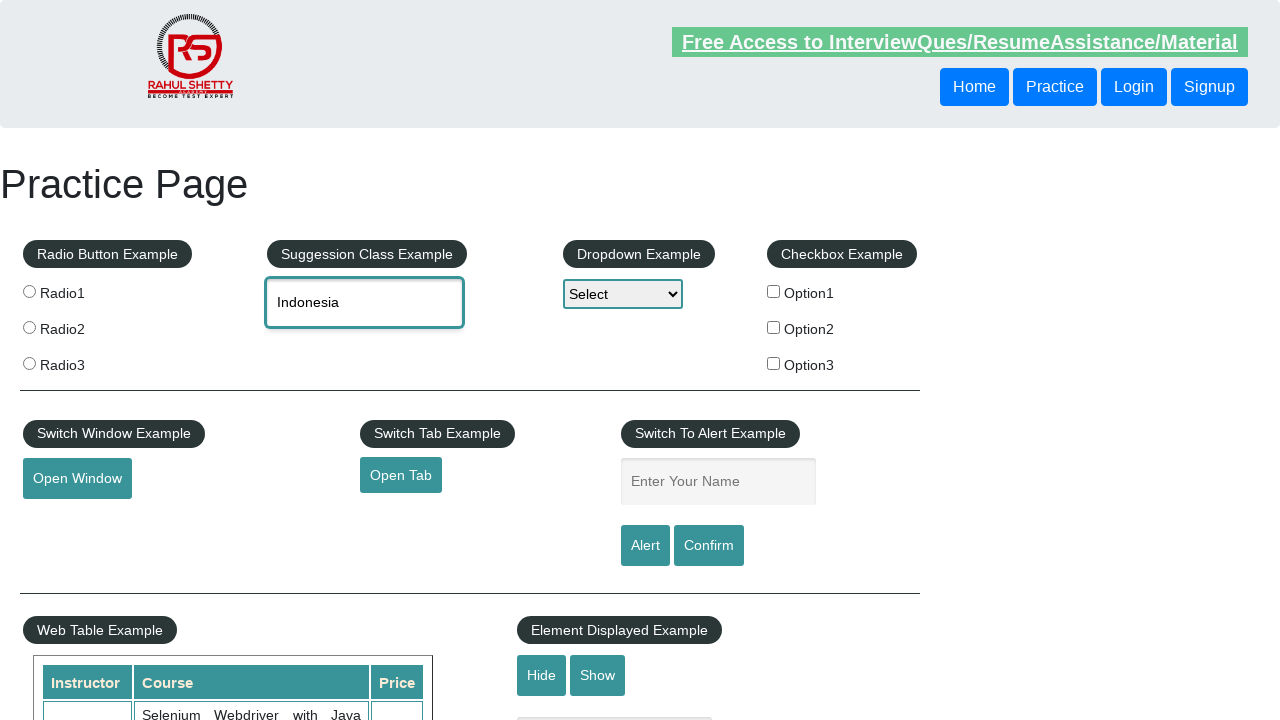

Waited 500ms for selection to be registered
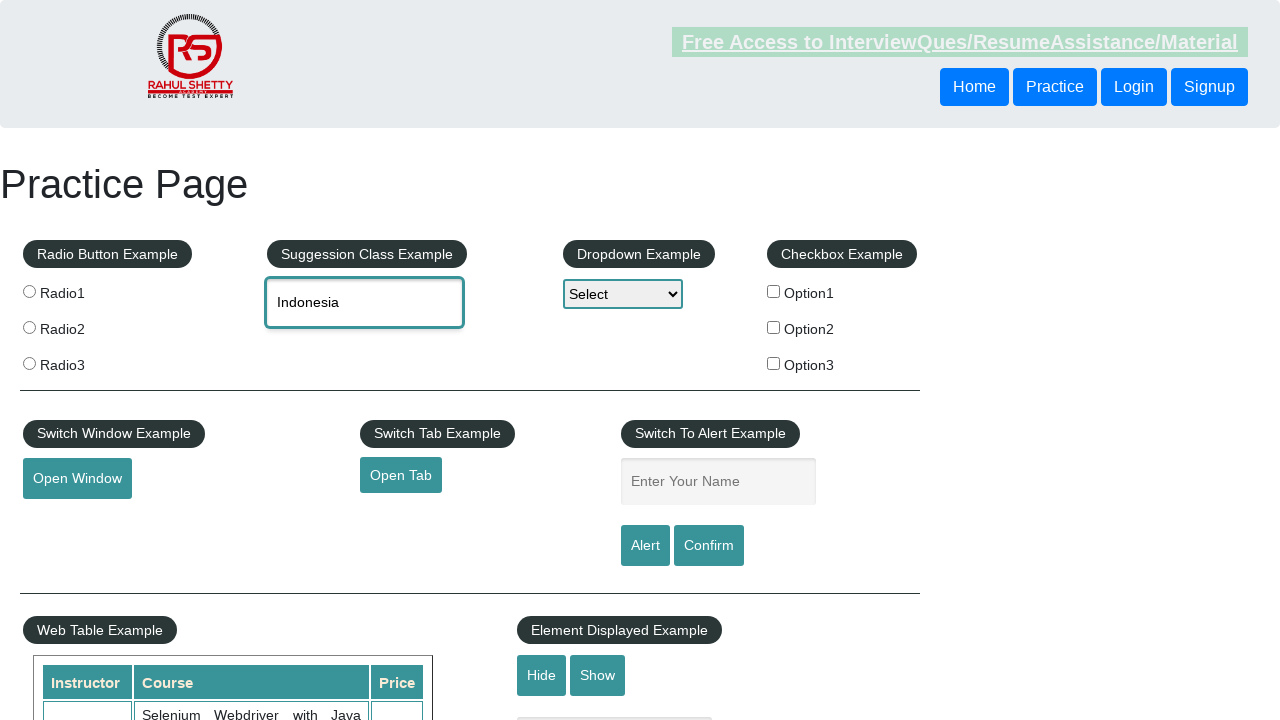

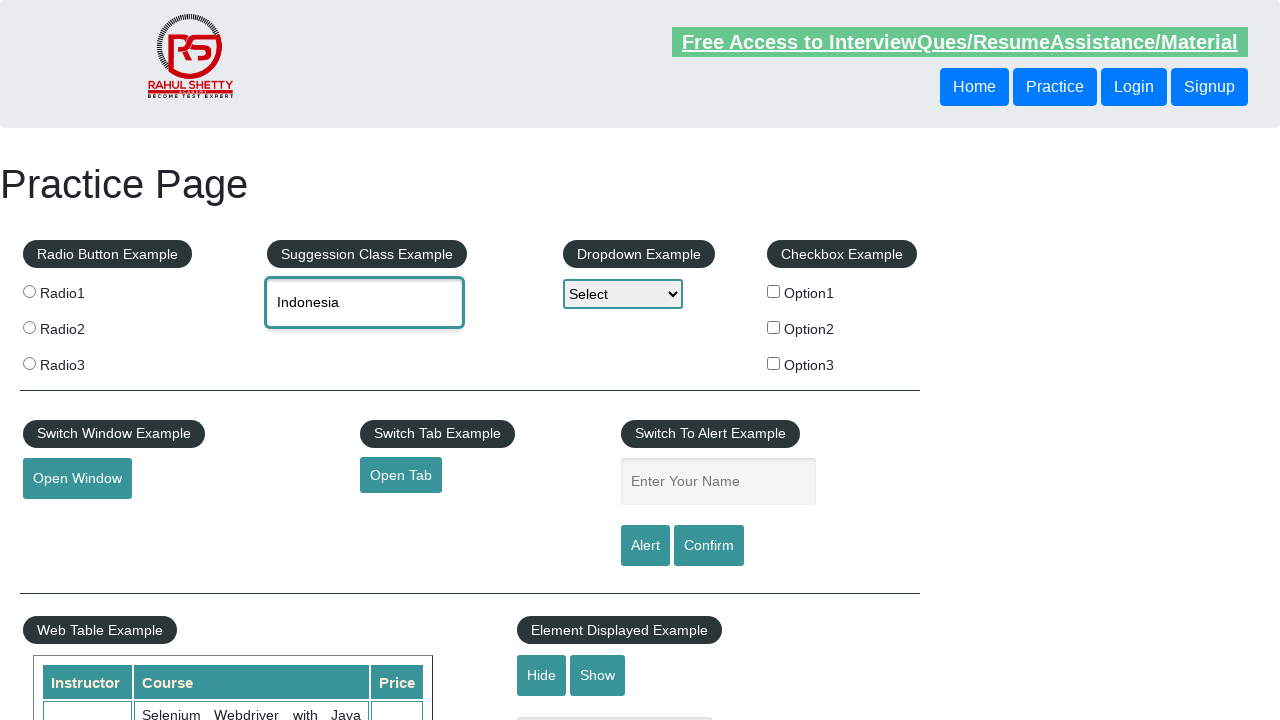